Tests JavaScript alert handling including simple alerts, timed alerts, confirm dialogs, and prompt dialogs with various accept/dismiss actions.

Starting URL: https://demoqa.com/alerts

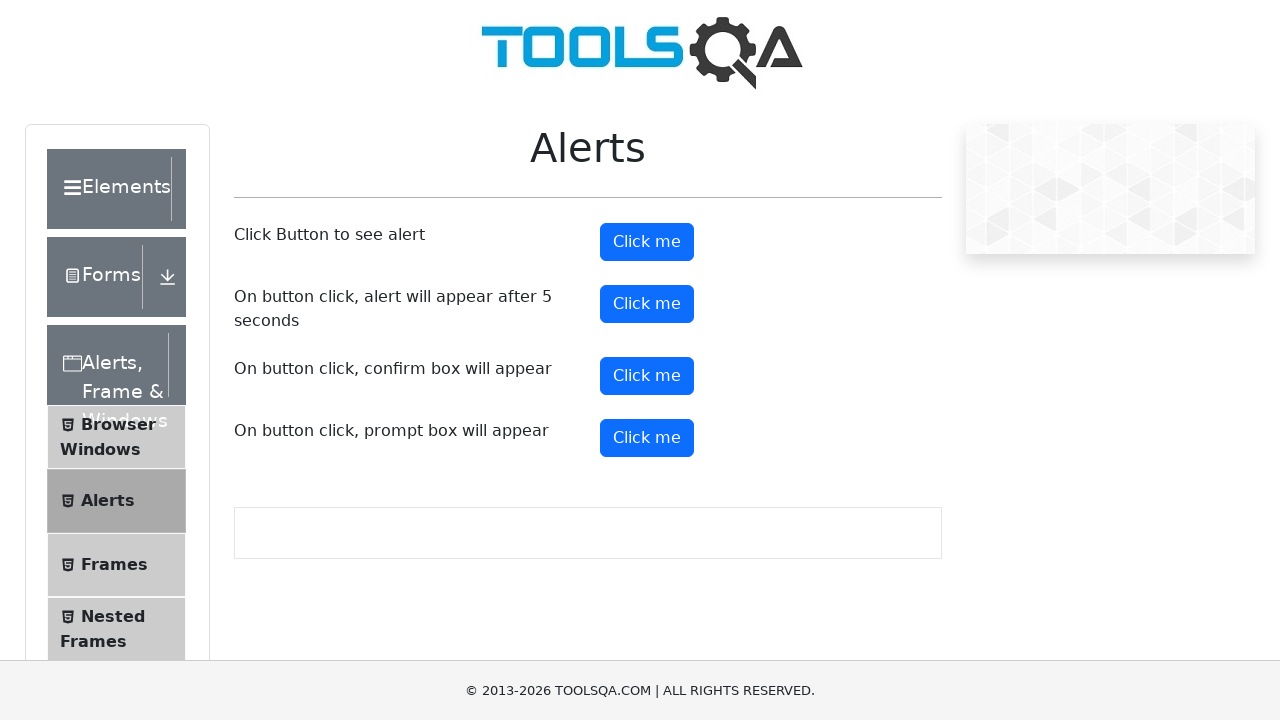

Clicked alert button at (647, 242) on #alertButton
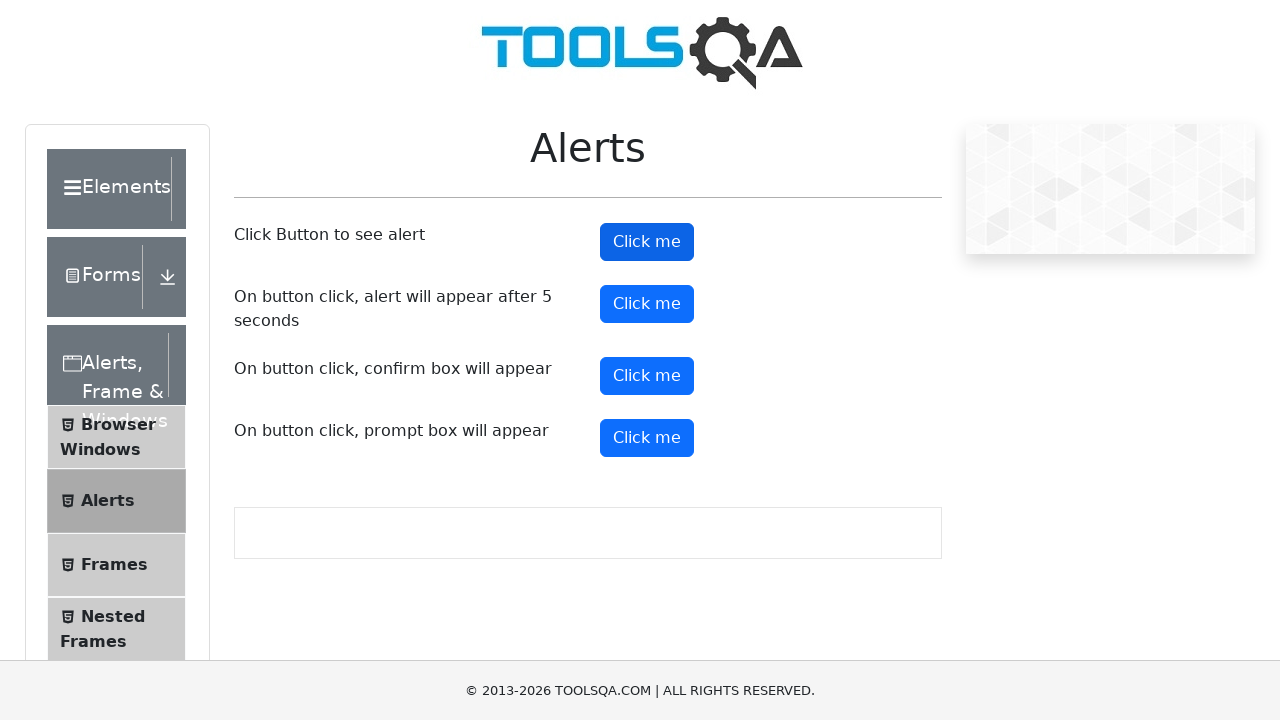

Set up dialog handler to accept alerts
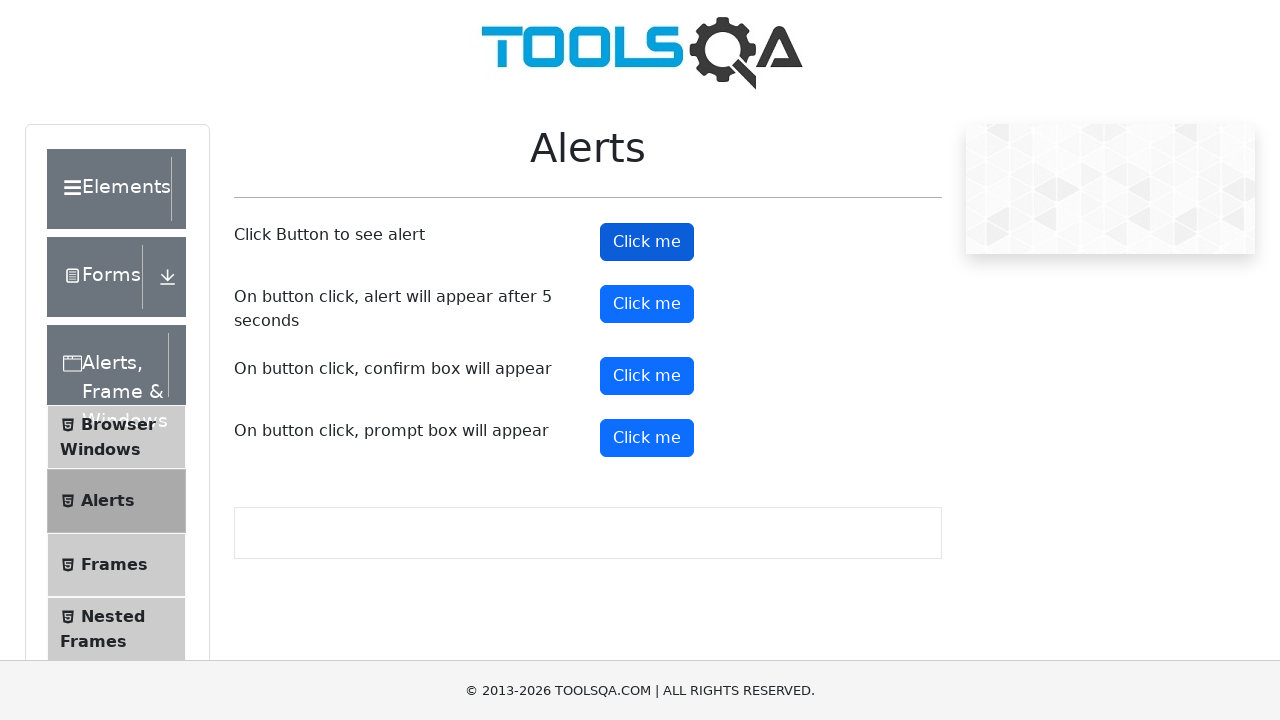

Waited 500ms for alert to be handled
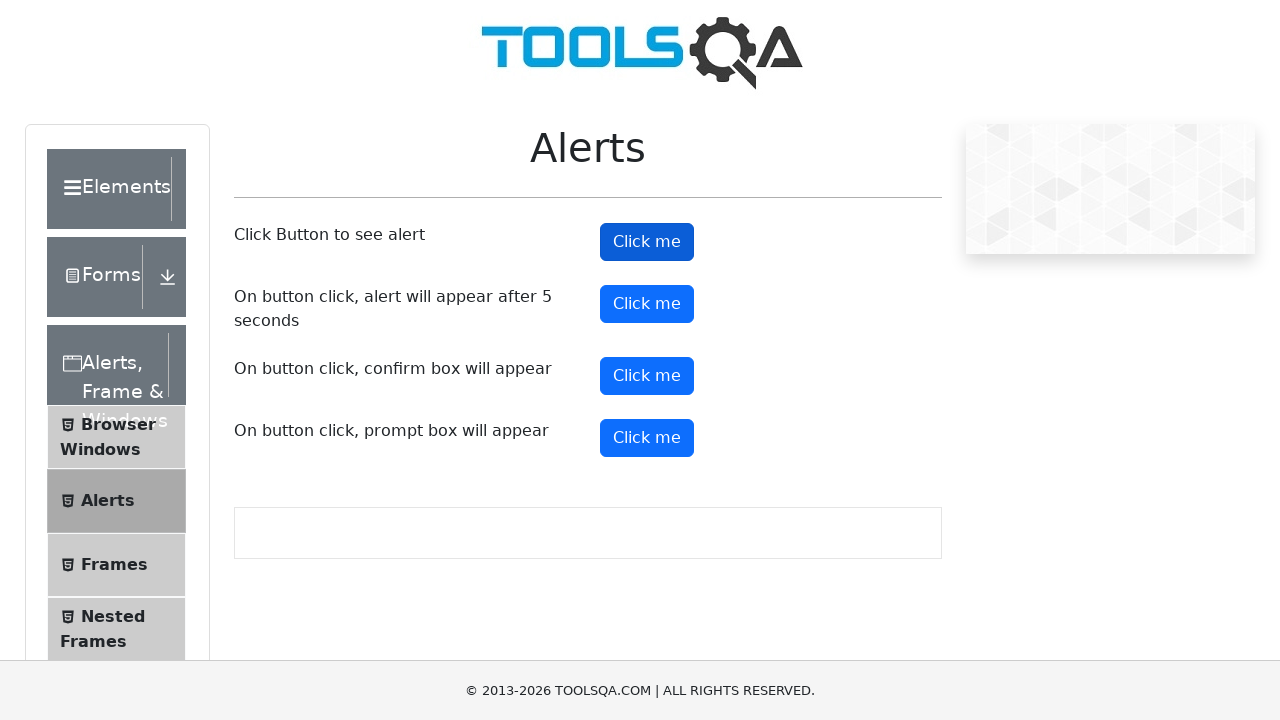

Clicked timed alert button at (647, 304) on #timerAlertButton
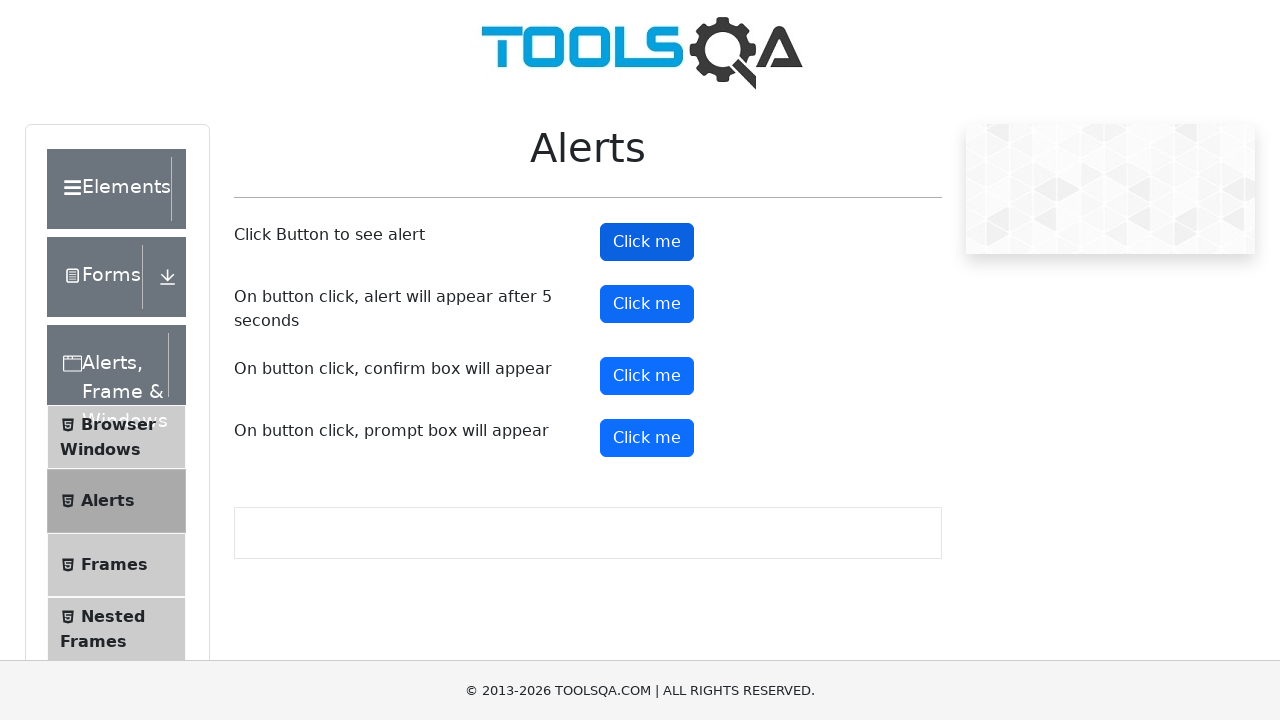

Waited 6 seconds for timed alert to appear and be handled
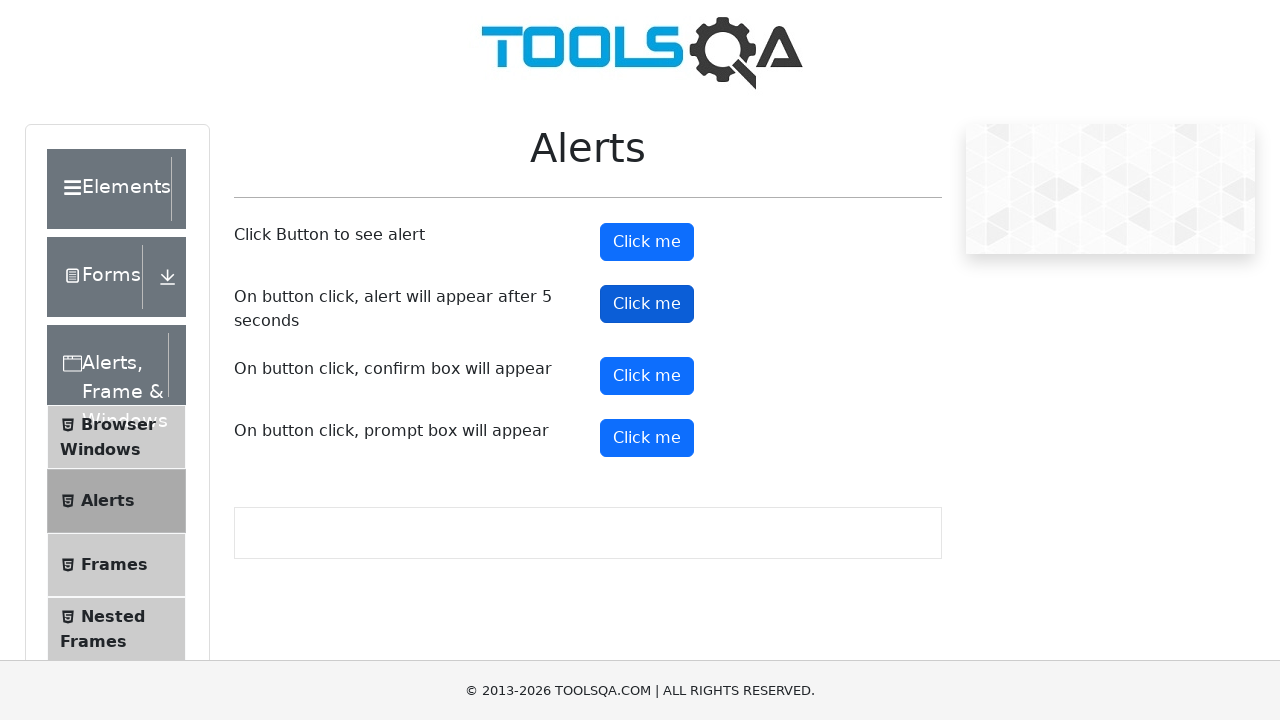

Clicked confirm button at (647, 376) on #confirmButton
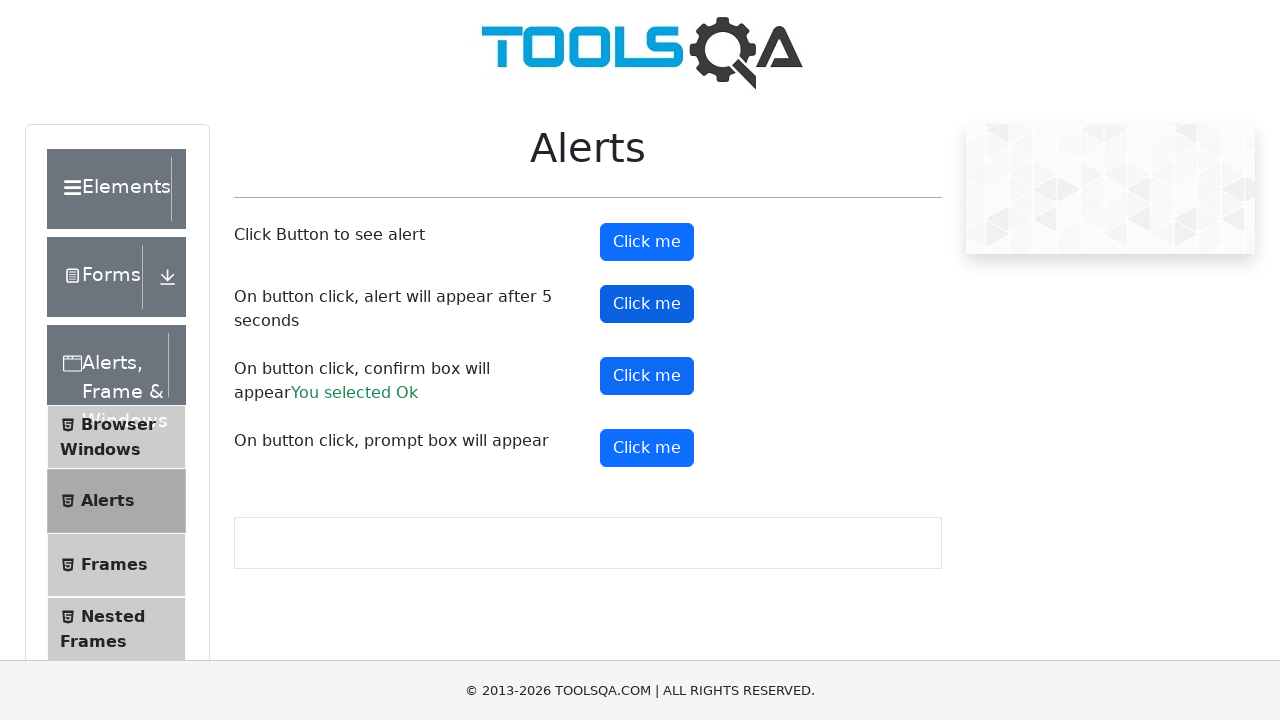

Waited 500ms for confirm dialog to be handled
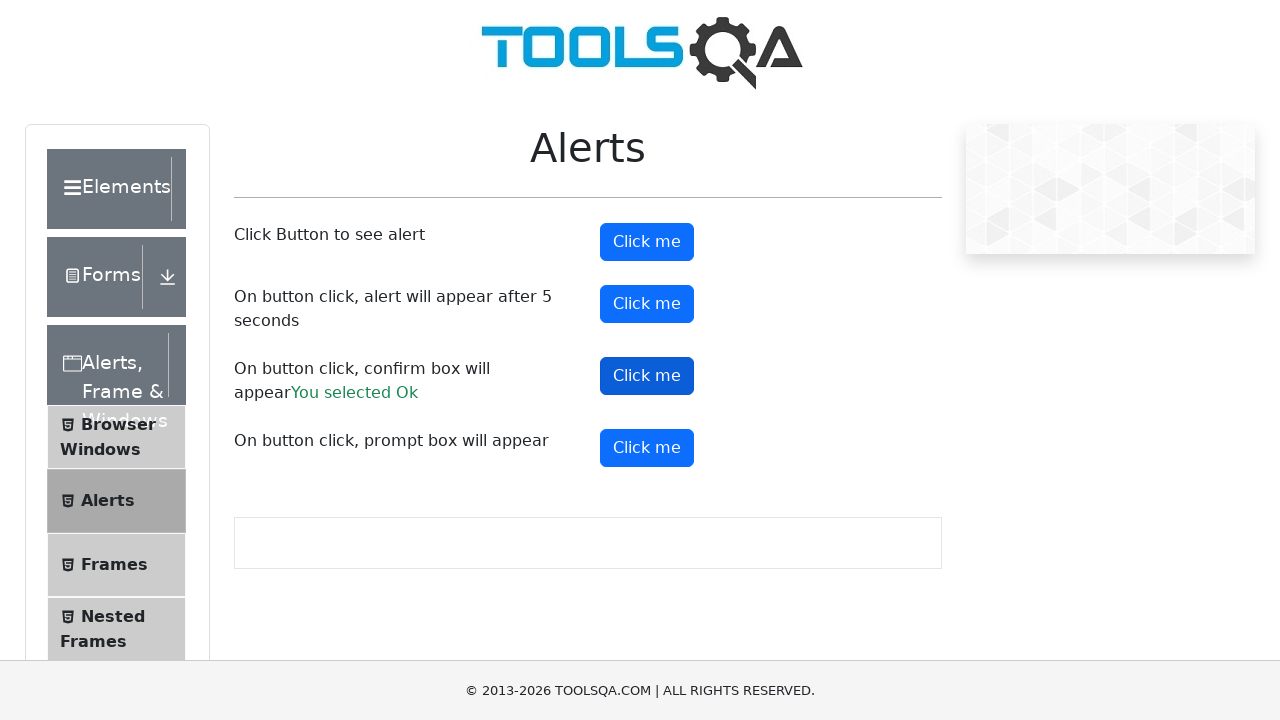

Clicked prompt button at (647, 448) on #promtButton
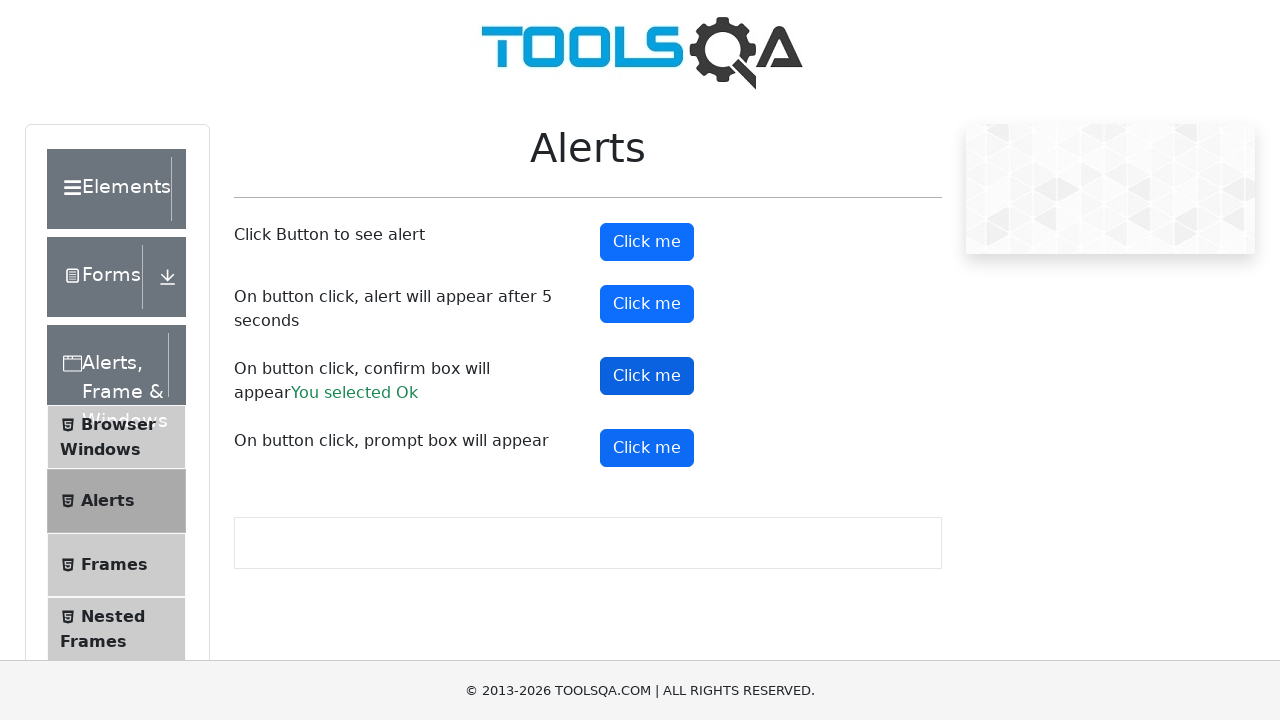

Waited 500ms for prompt dialog to be handled
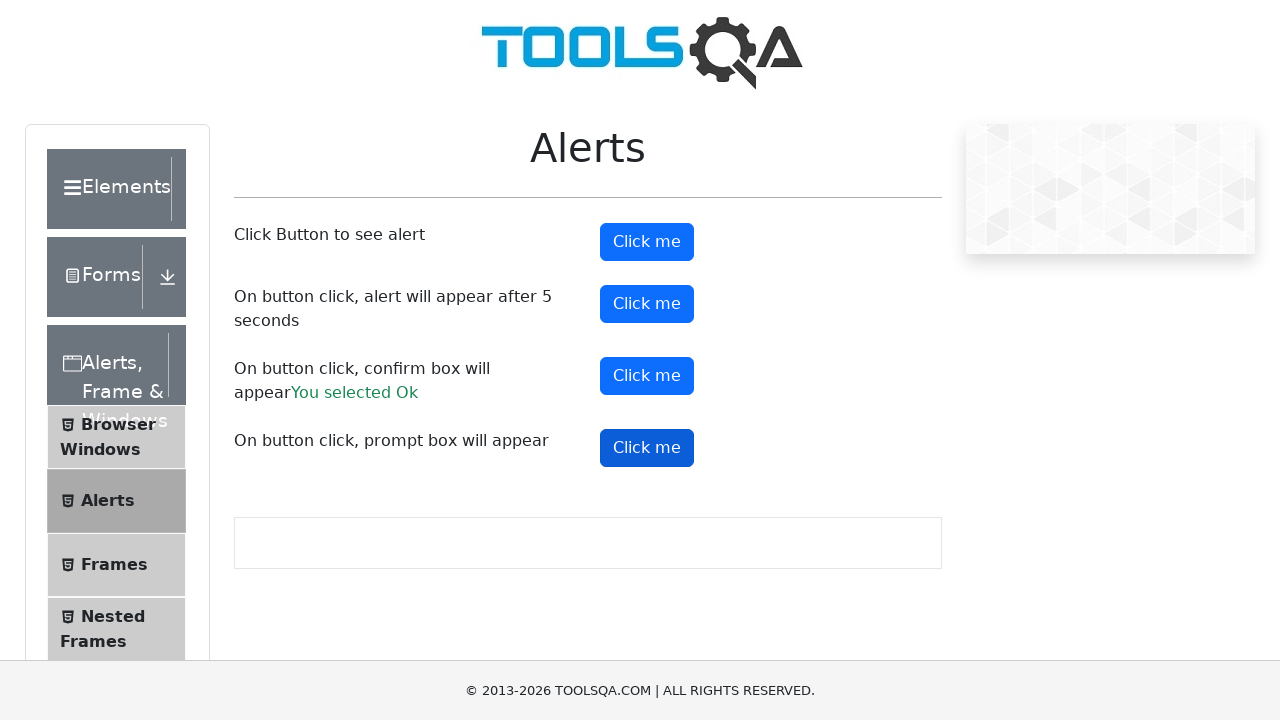

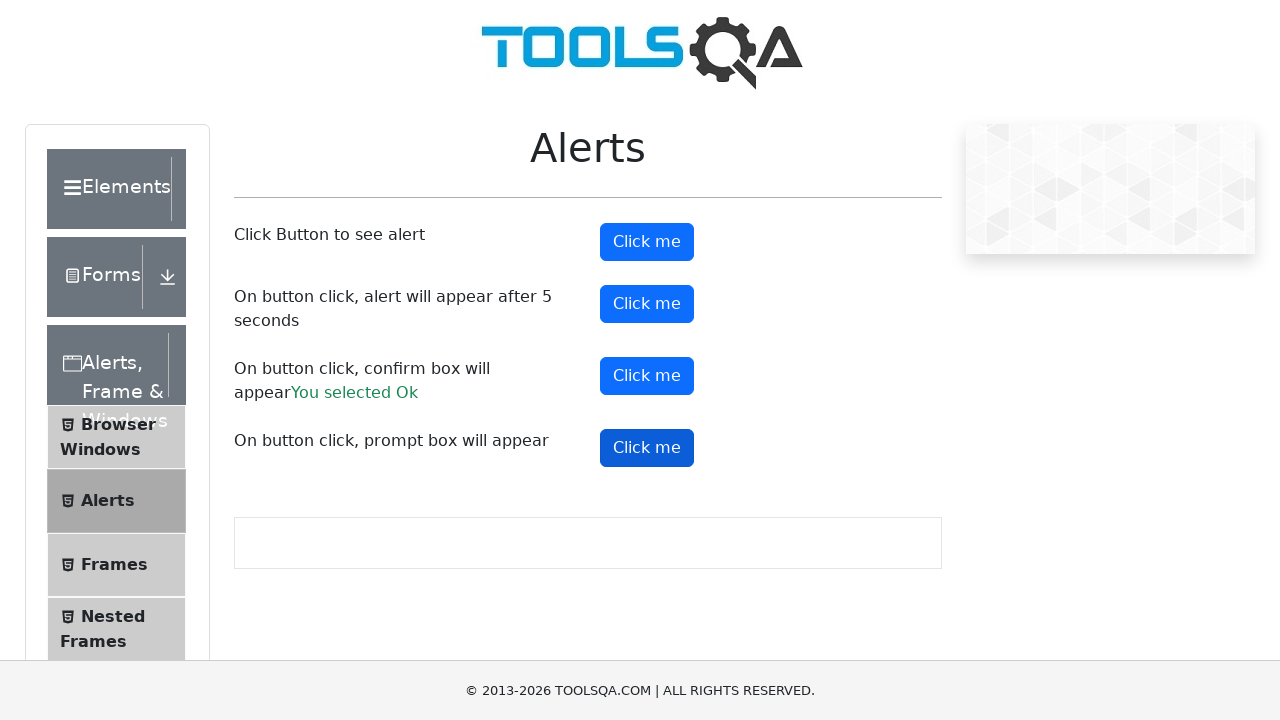